Tests handling of JavaScript alert dialogs by clicking a 'Buy Now' button and accepting or dismissing the confirmation alert based on its text

Starting URL: http://agileway.com.au/demo/popups

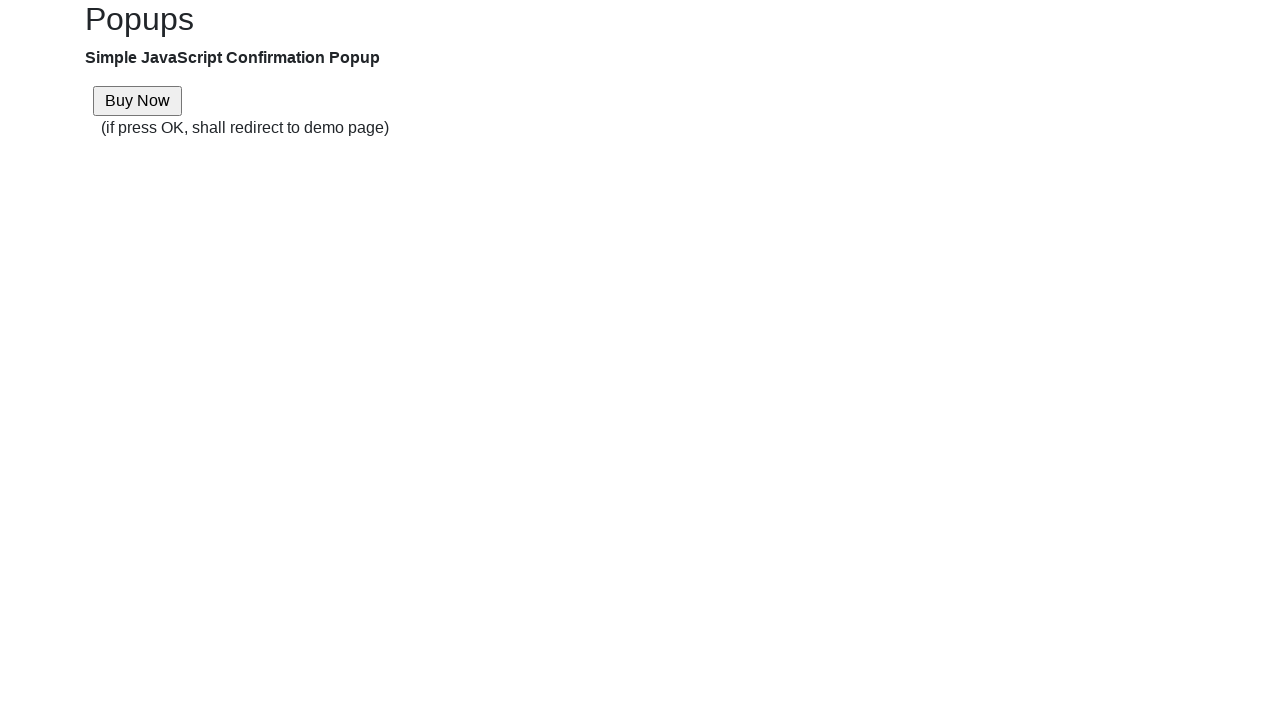

Clicked 'Buy Now' button to trigger alert at (138, 101) on xpath=//input[contains(@value, 'Buy Now')]
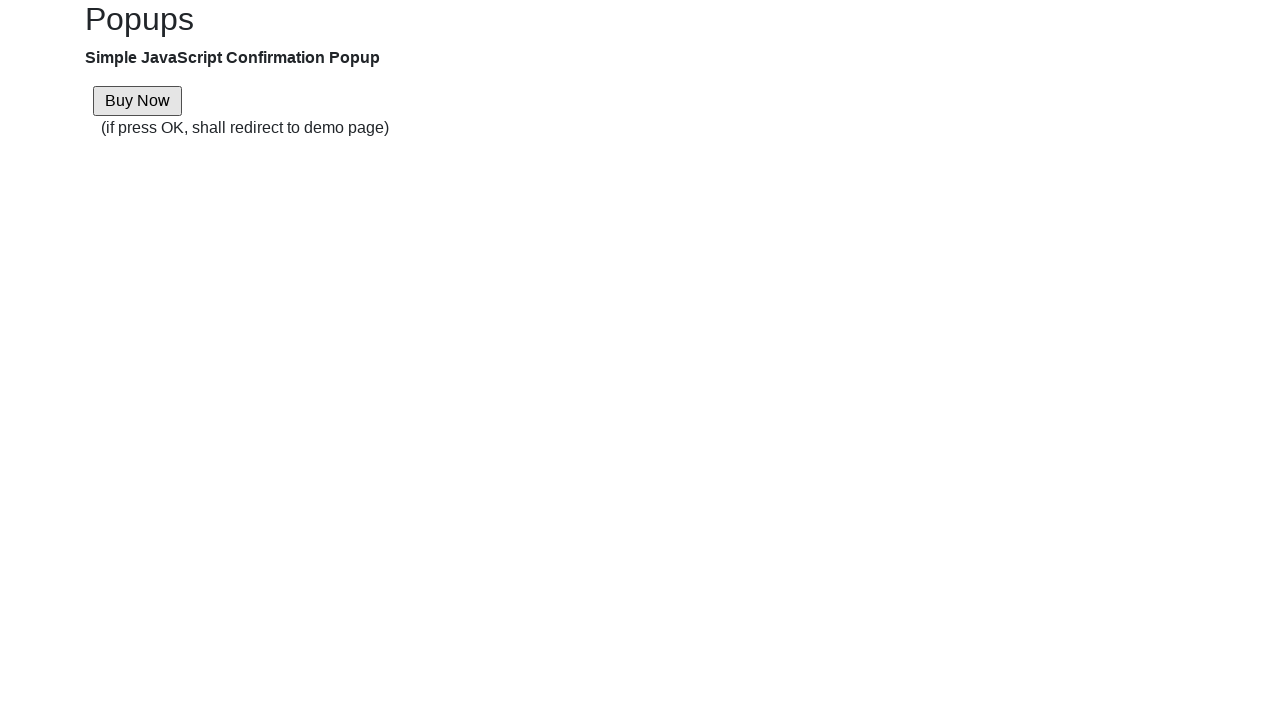

Attached dialog event handler
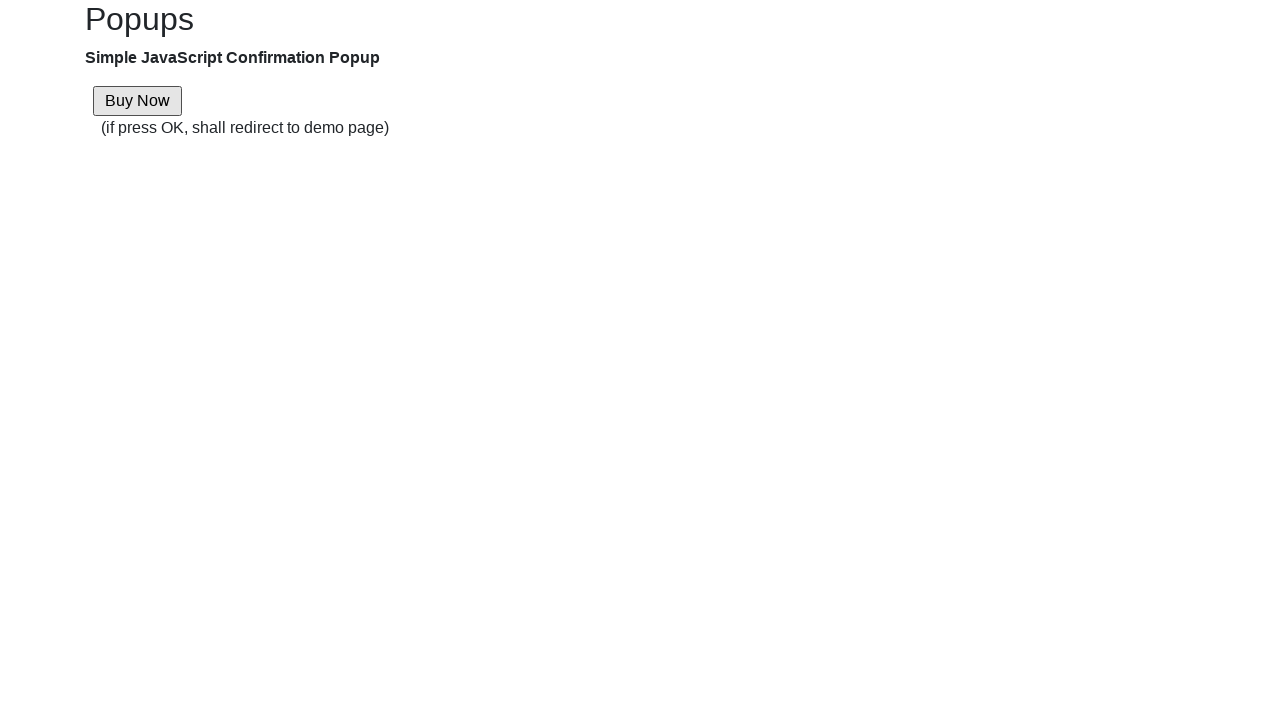

Clicked 'Buy Now' button again to trigger dialog with handler attached at (138, 101) on xpath=//input[contains(@value, 'Buy Now')]
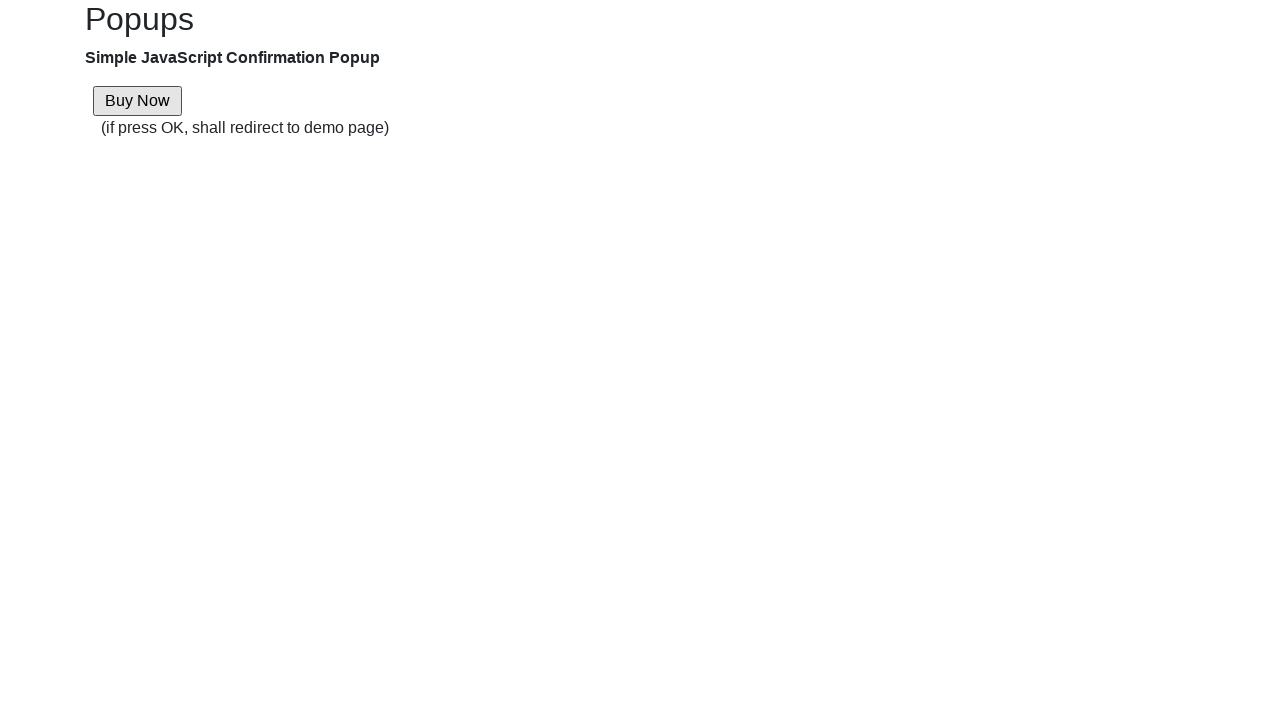

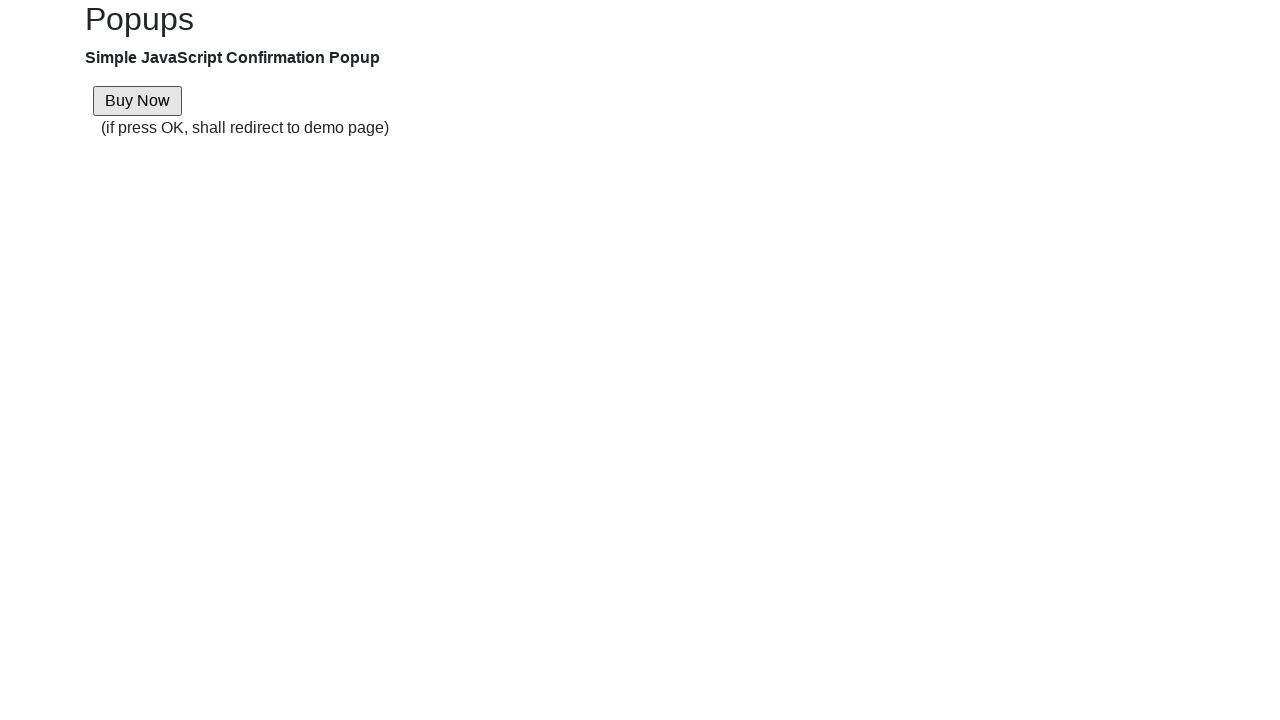